Tests window handling by opening Help and Privacy links in new windows, switching between them, and returning to the parent window

Starting URL: http://www.gmail.com/

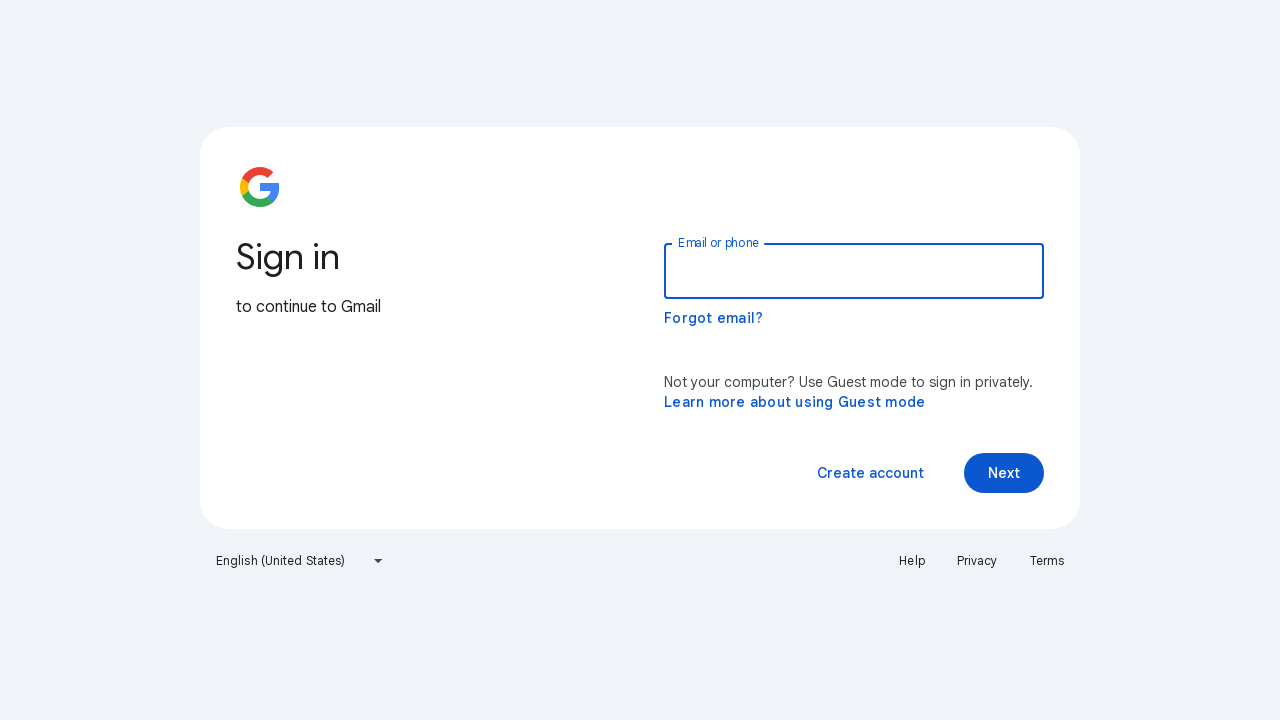

Clicked Help link and opened new window at (912, 561) on xpath=//a[text()='Help']
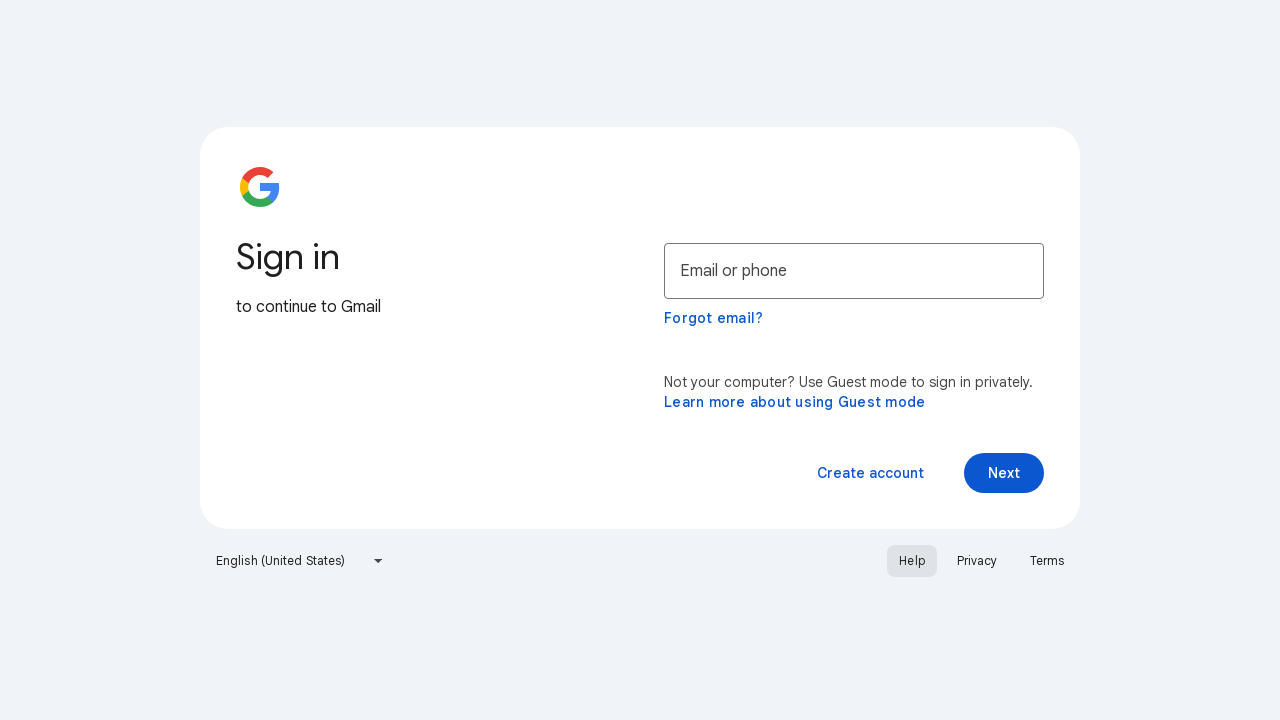

Clicked Privacy link and opened another new window at (977, 561) on xpath=//a[text()='Privacy']
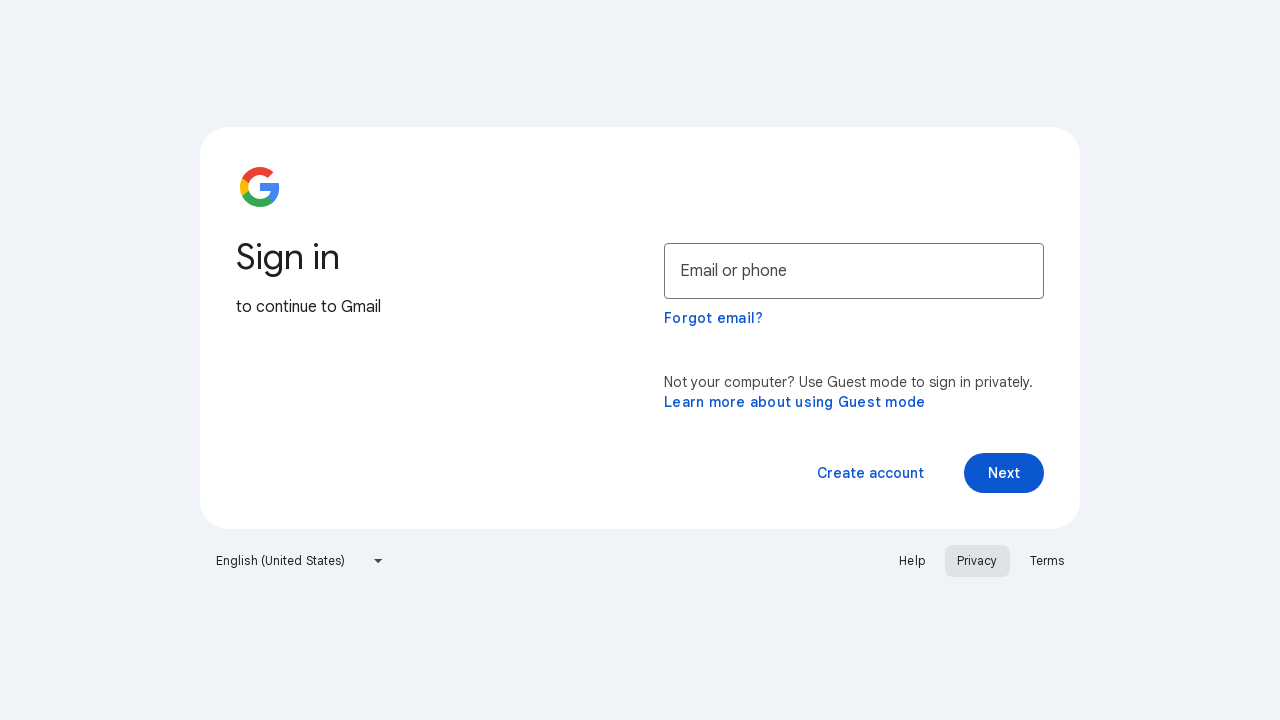

Retrieved all open pages in context
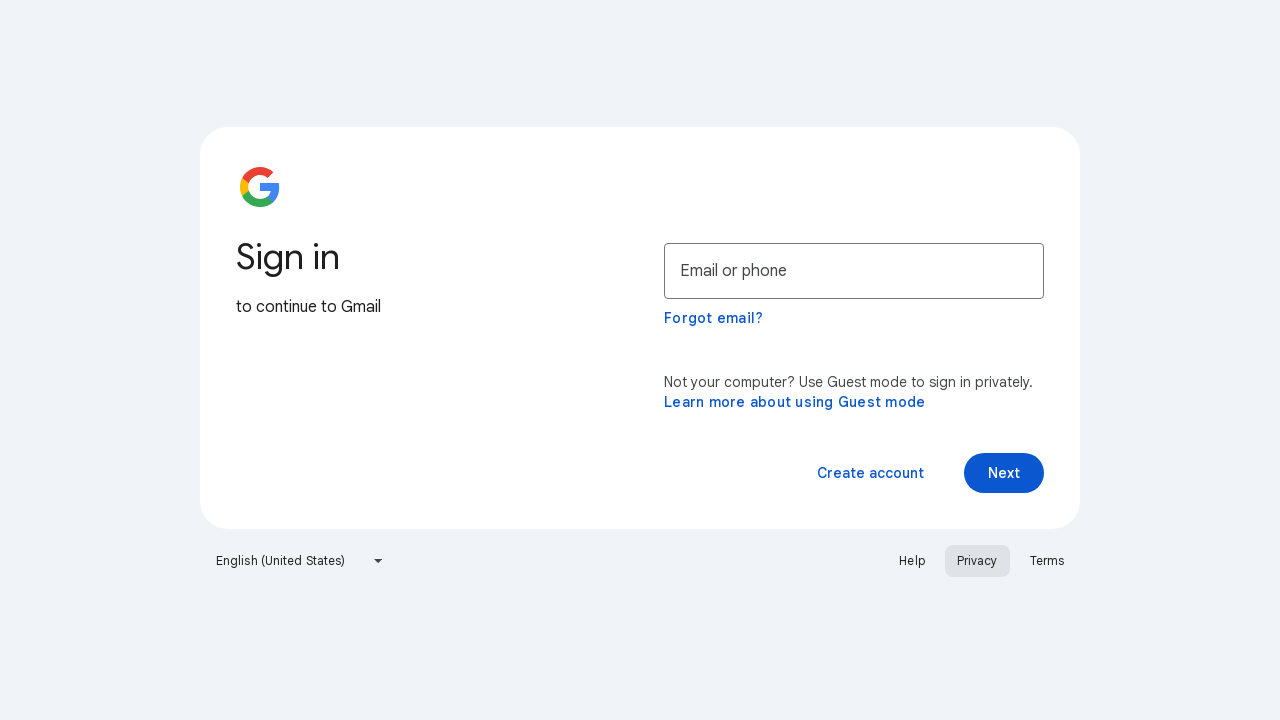

Found and switched to page with title containing 'Privacy'
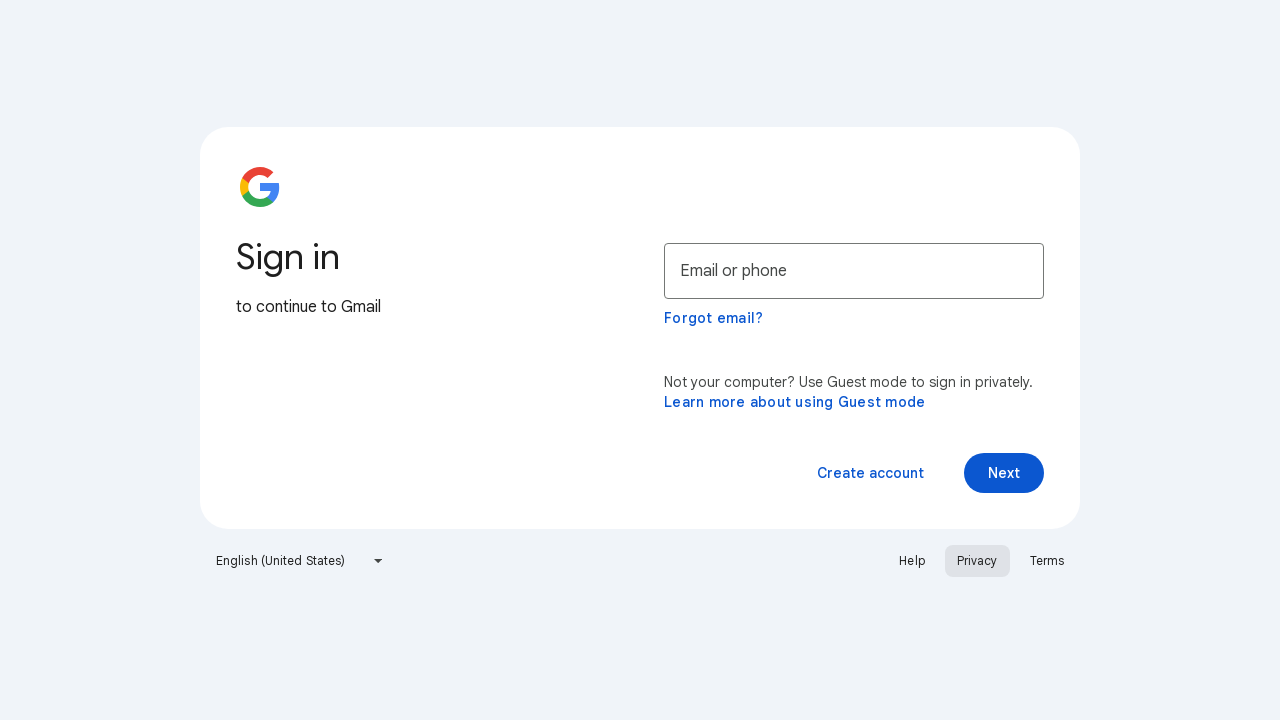

Printed current page title: Privacy Policy – Privacy & Terms – Google
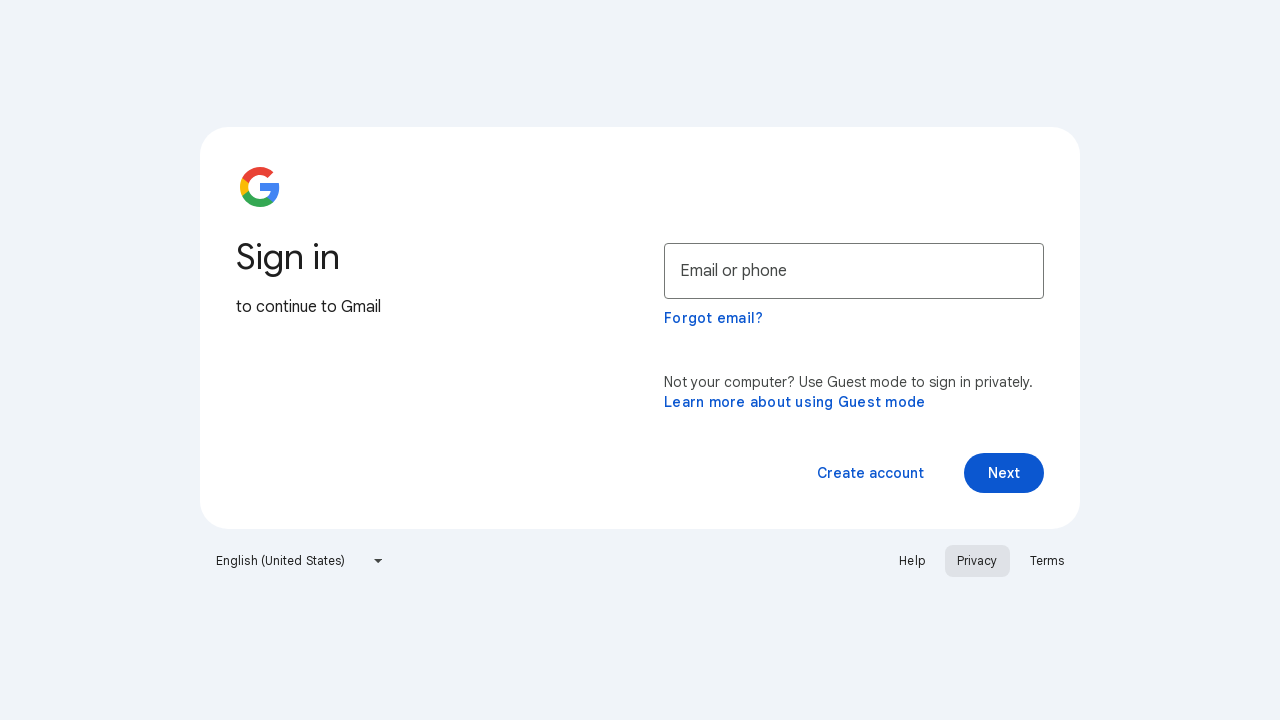

Switched back to original parent window
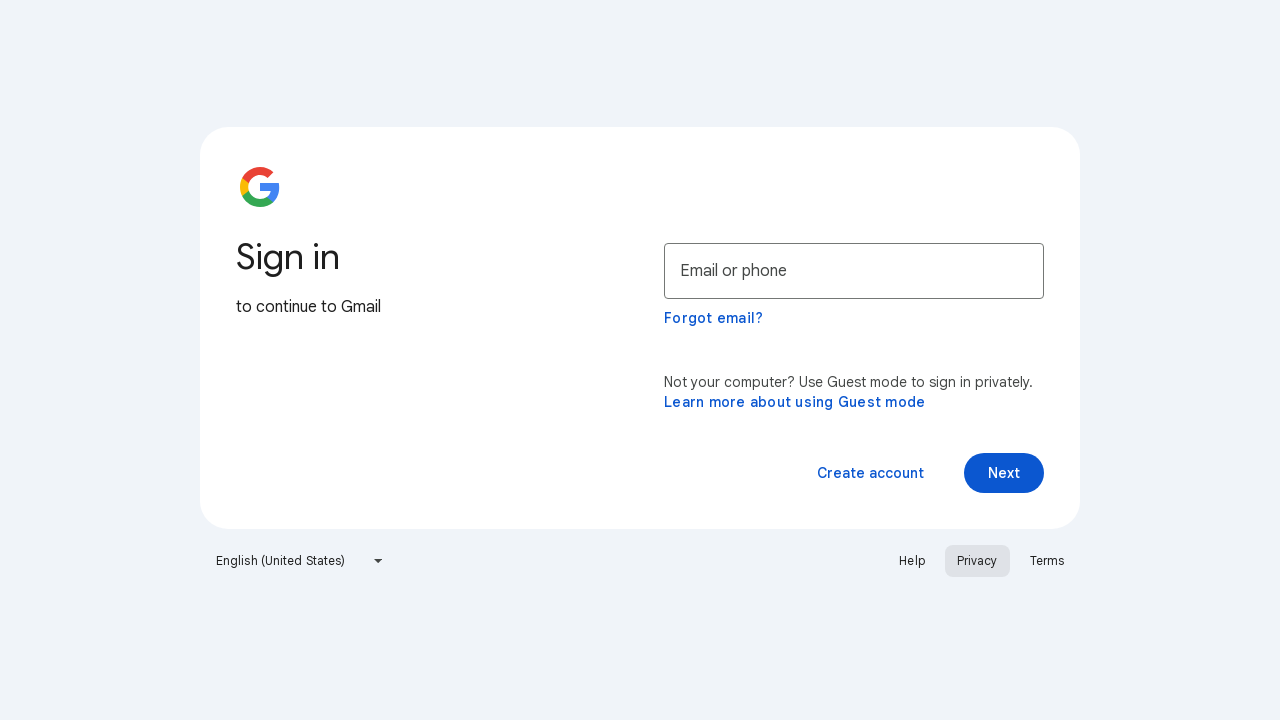

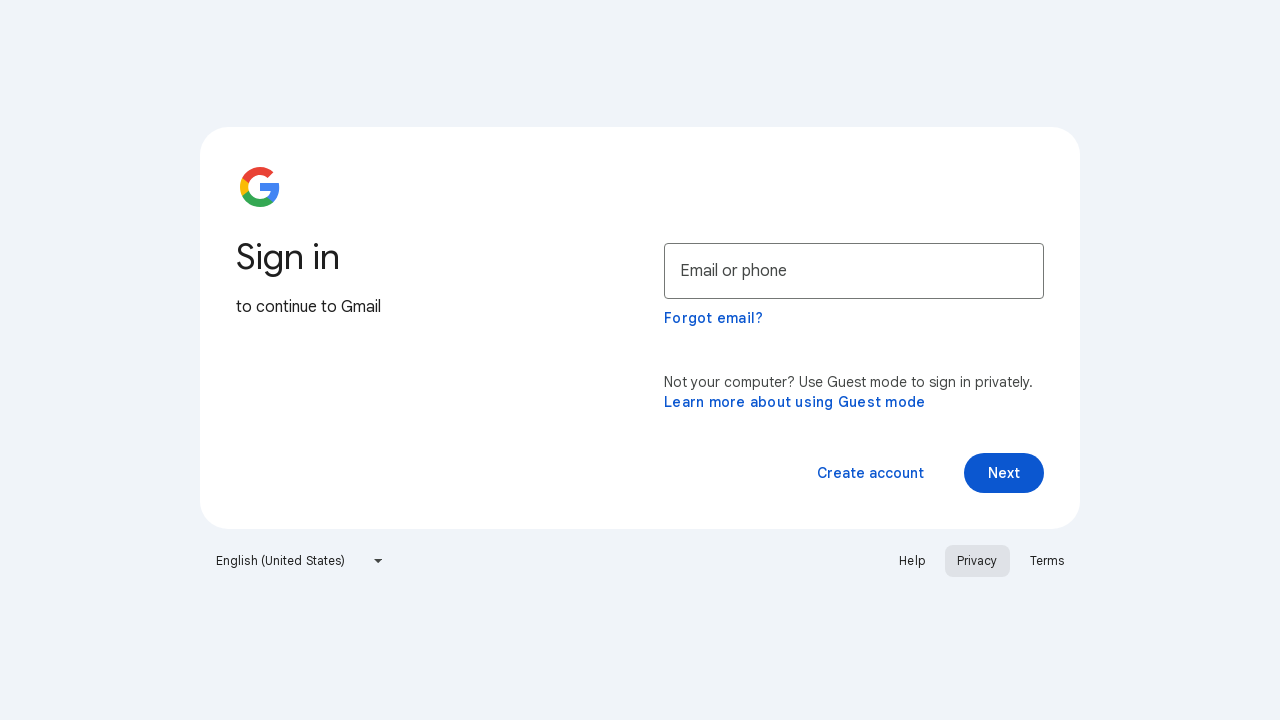